Tests input text field functionality by clearing it and entering text, then verifying the value

Starting URL: https://seleniumbase.io/demo_page

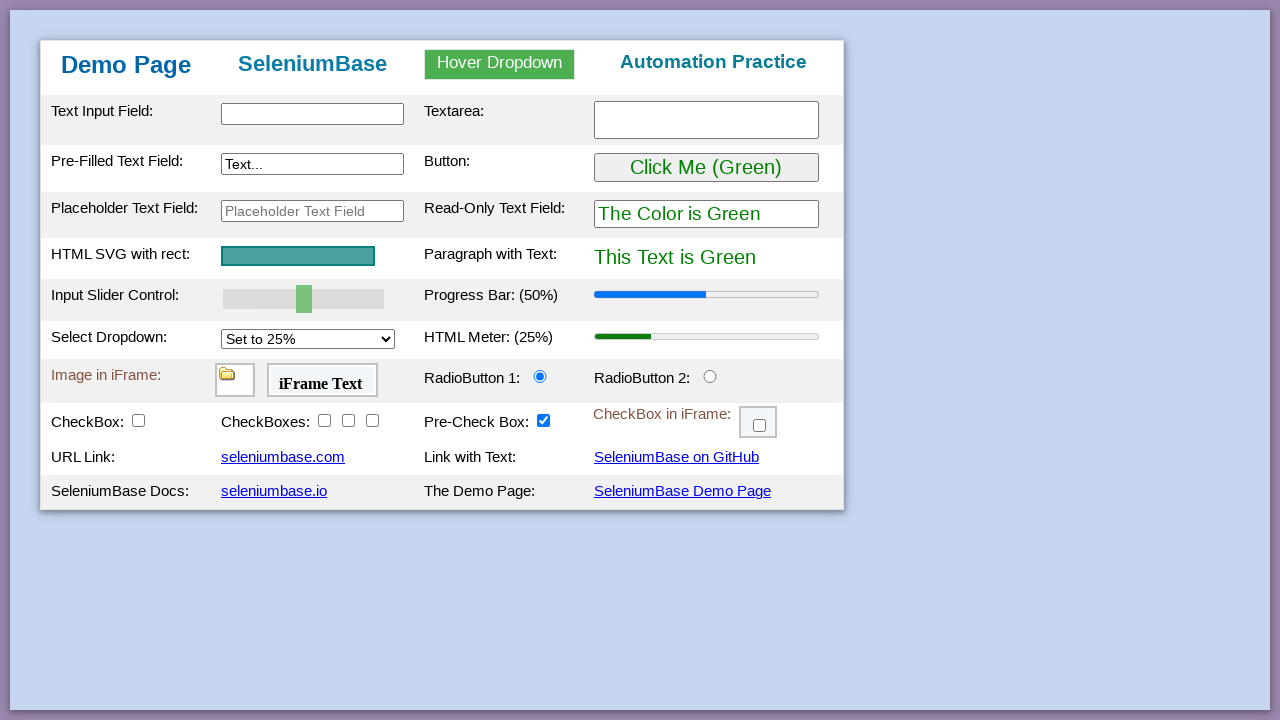

Cleared the text input field #myTextInput2 on #myTextInput2
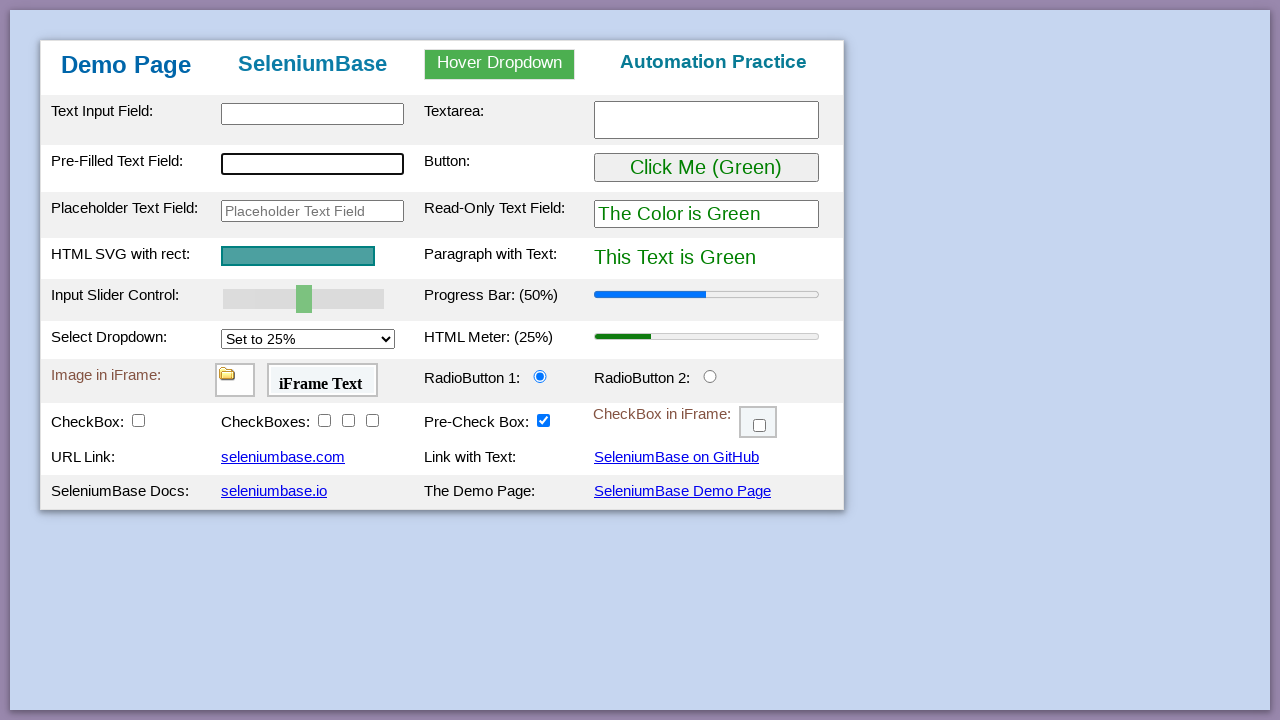

Filled text input field #myTextInput2 with 'java' on #myTextInput2
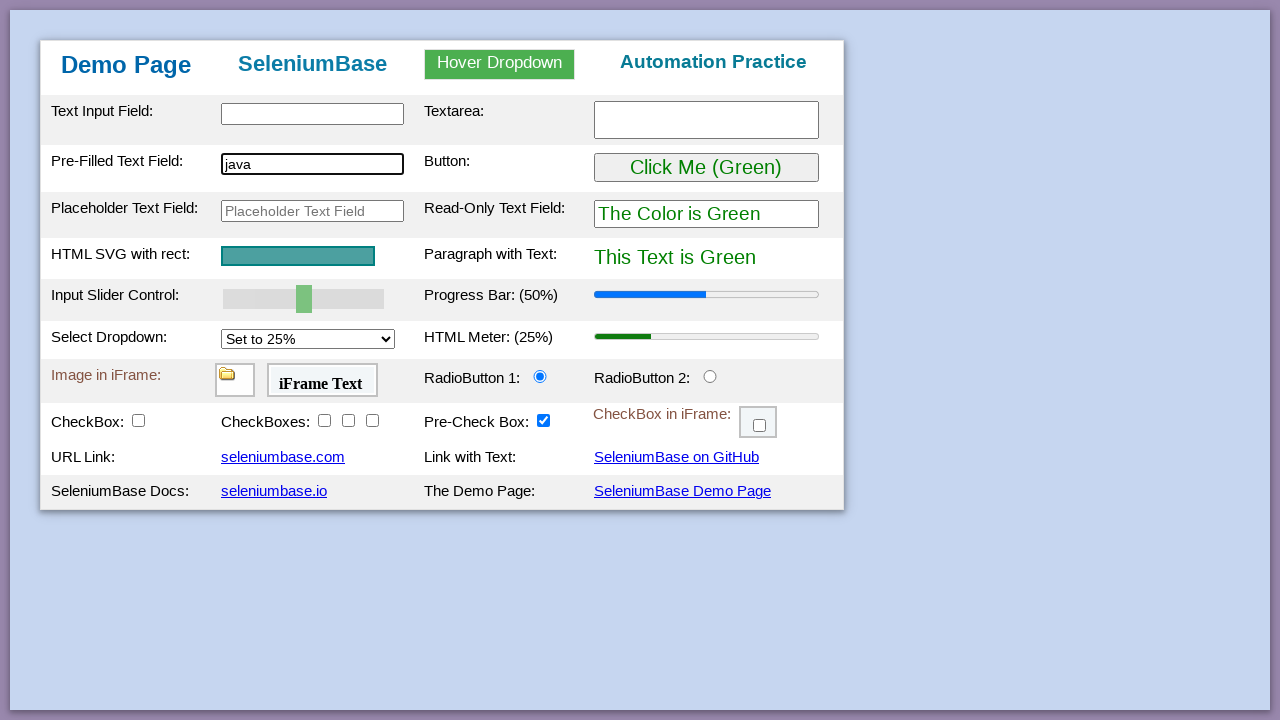

Verified input value of #myTextInput2
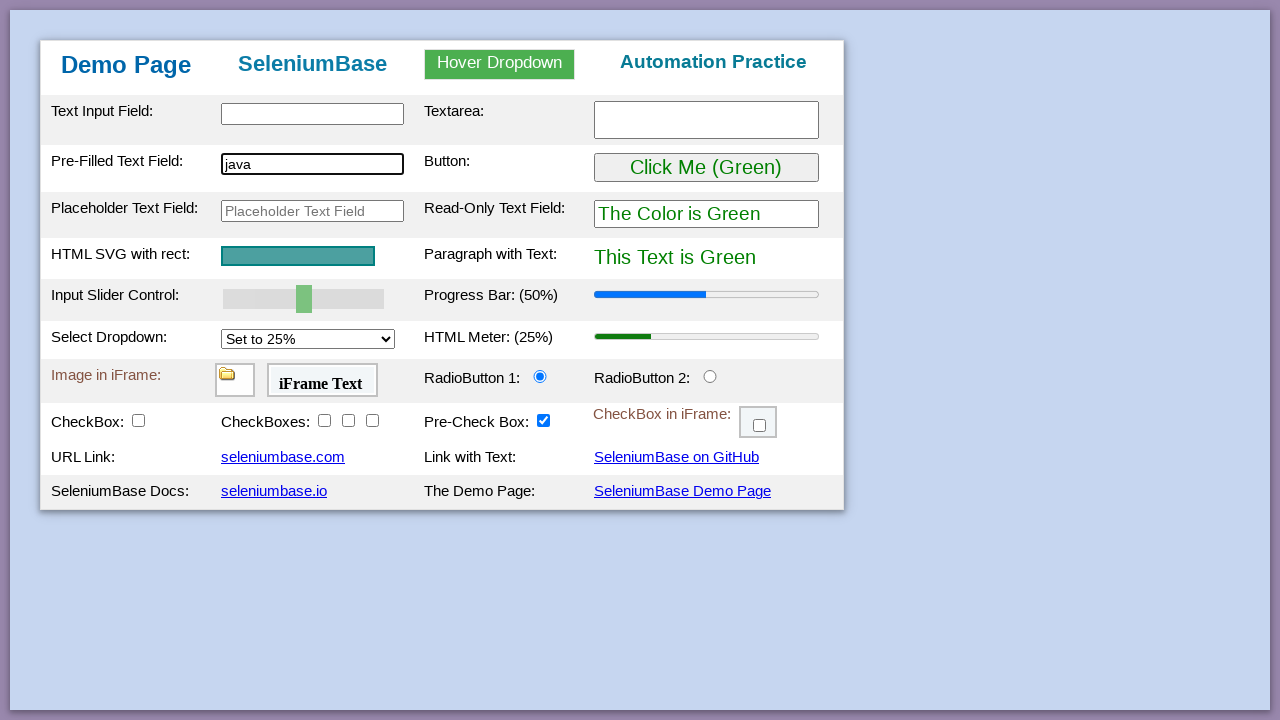

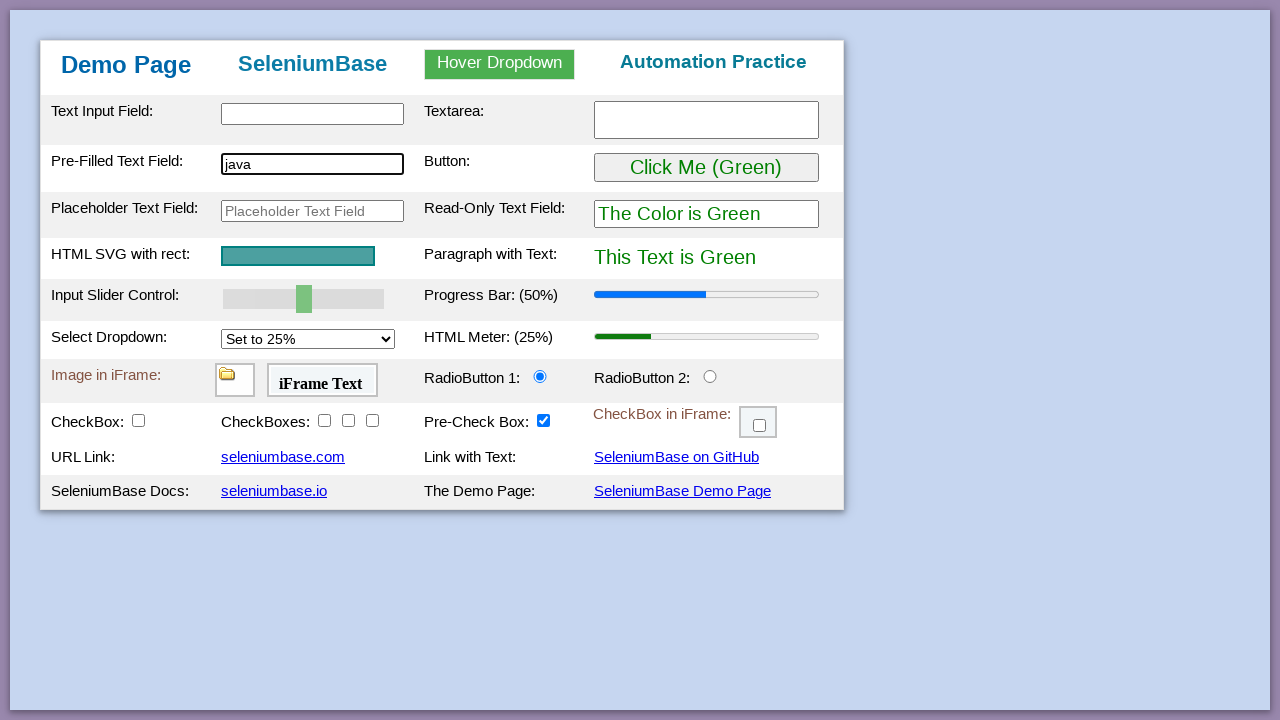